Tests unmarking items as complete by checking and then unchecking the checkbox

Starting URL: https://demo.playwright.dev/todomvc

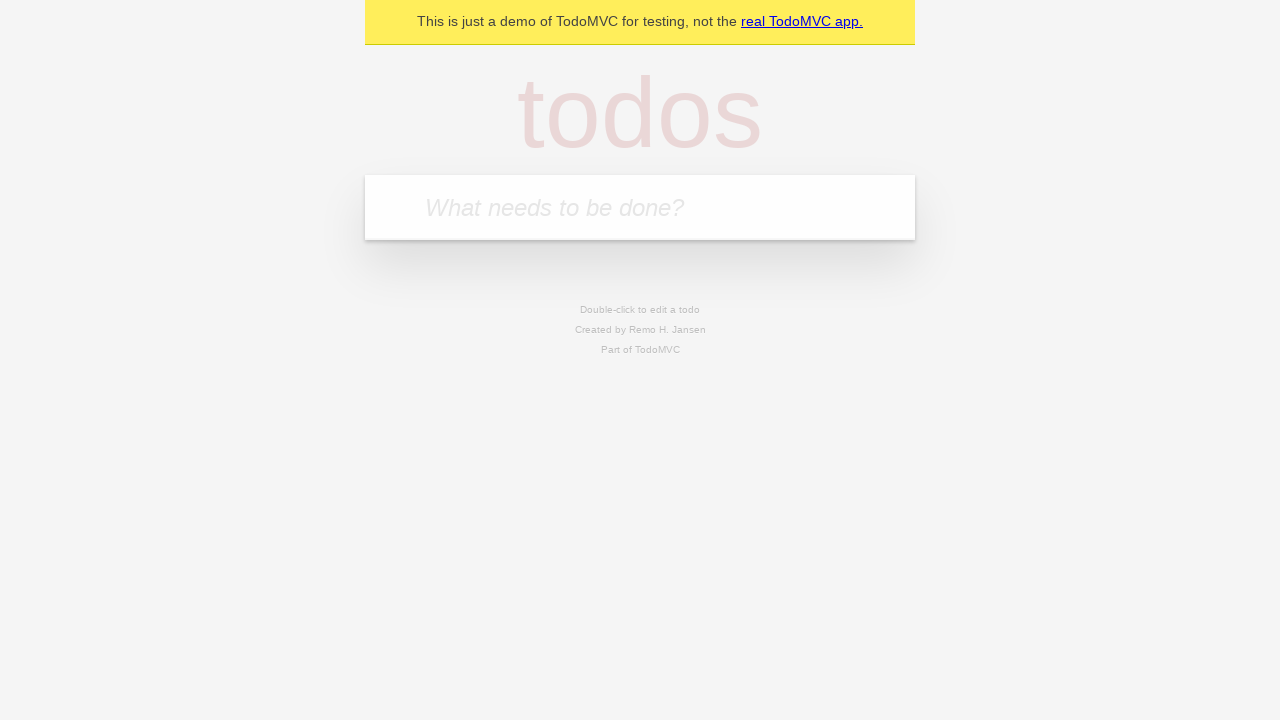

Filled input field with 'buy some cheese' on internal:attr=[placeholder="What needs to be done?"i]
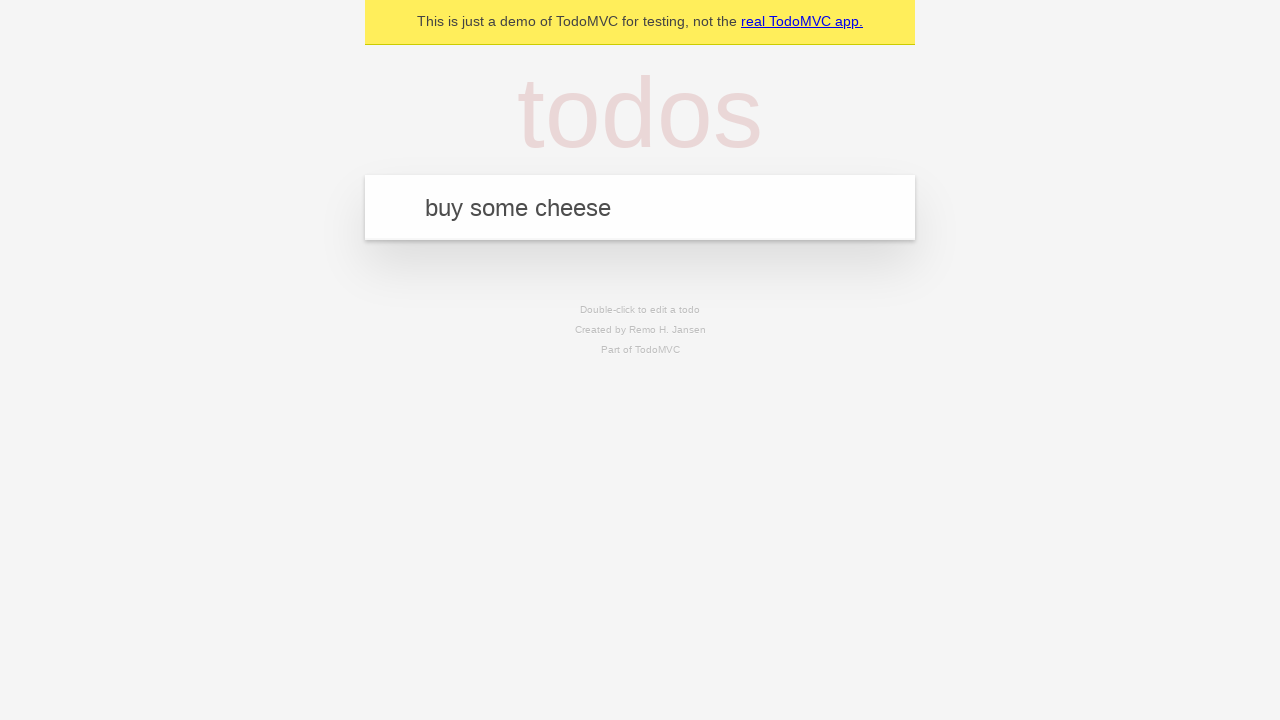

Pressed Enter to add first item on internal:attr=[placeholder="What needs to be done?"i]
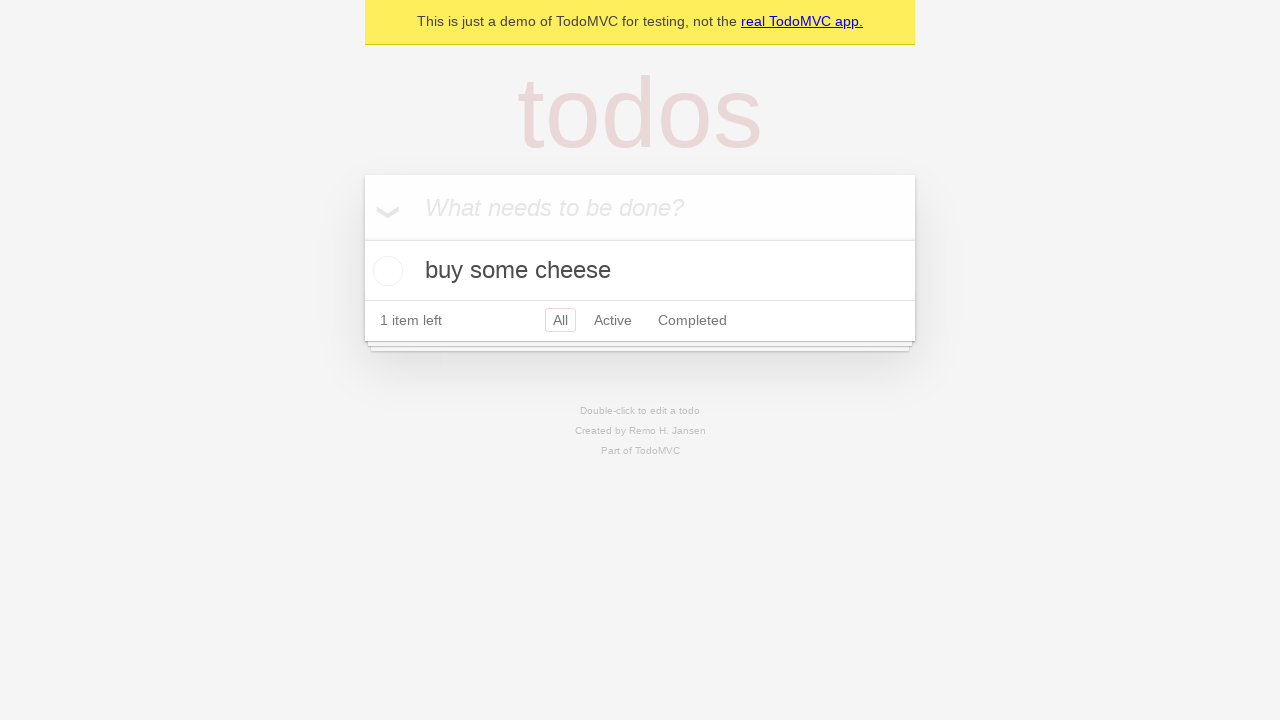

Filled input field with 'feed the cat' on internal:attr=[placeholder="What needs to be done?"i]
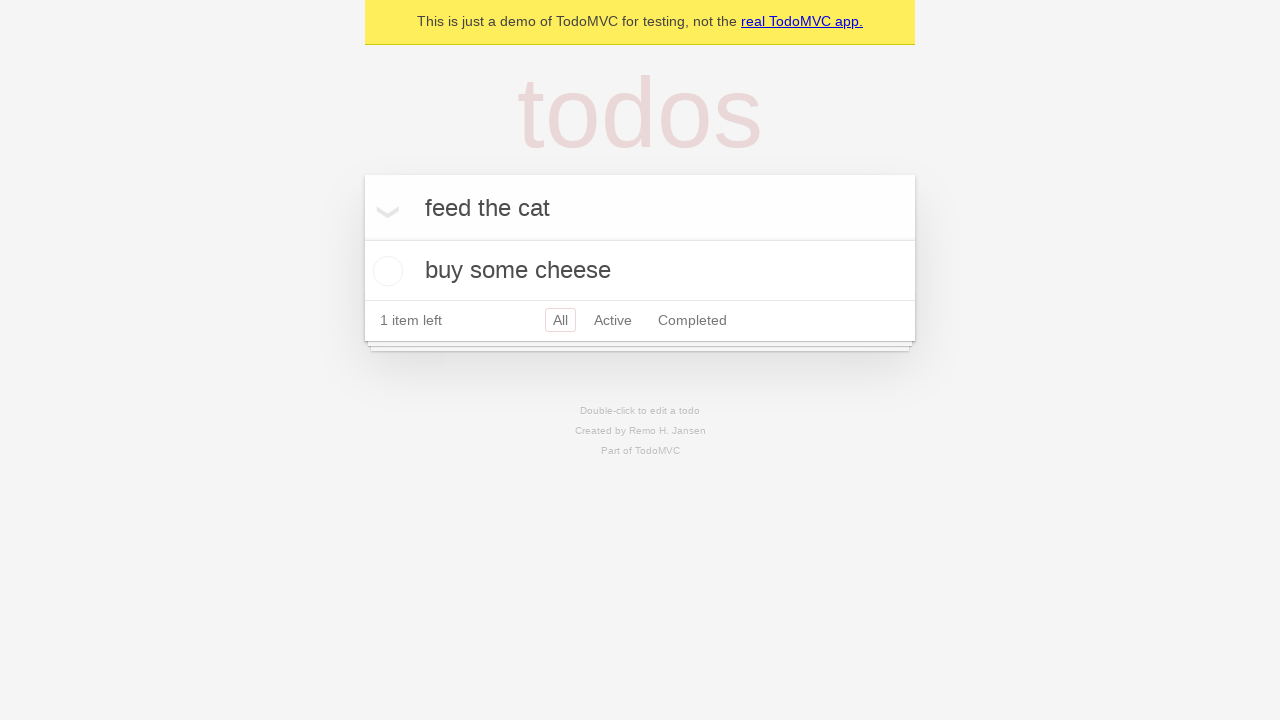

Pressed Enter to add second item on internal:attr=[placeholder="What needs to be done?"i]
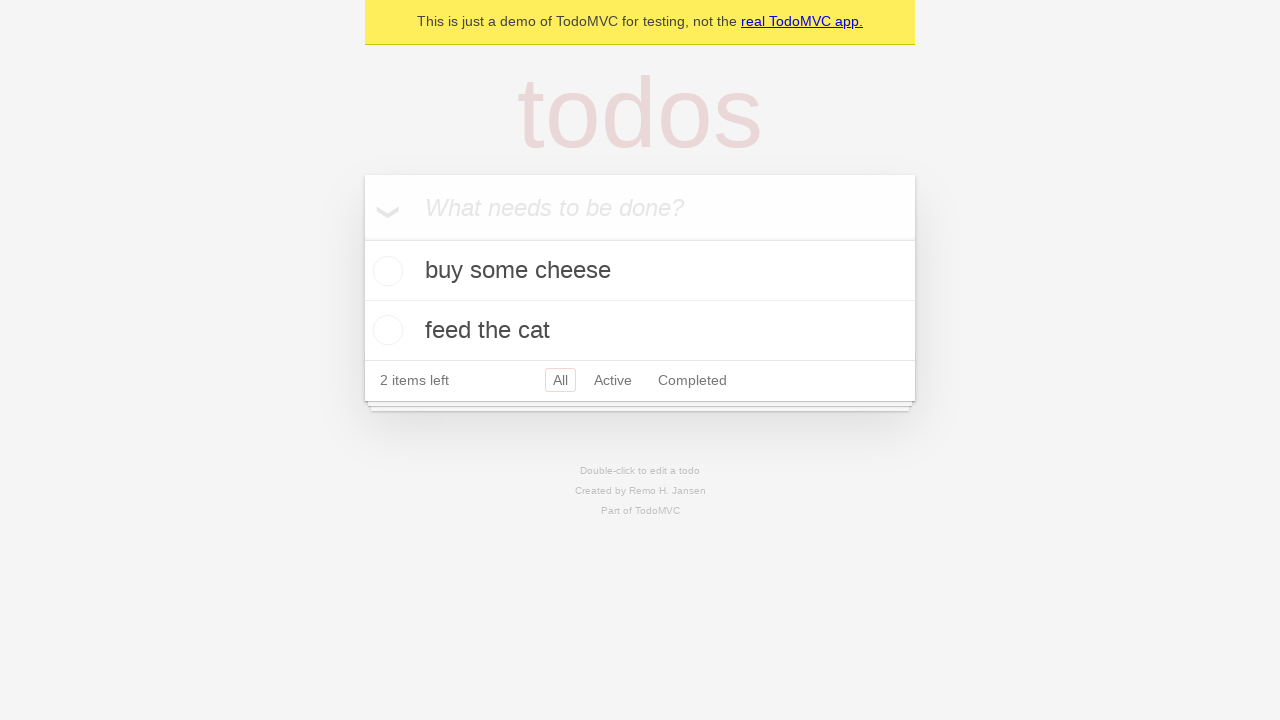

Checked the checkbox for first item 'buy some cheese' at (385, 271) on internal:testid=[data-testid="todo-item"s] >> nth=0 >> internal:role=checkbox
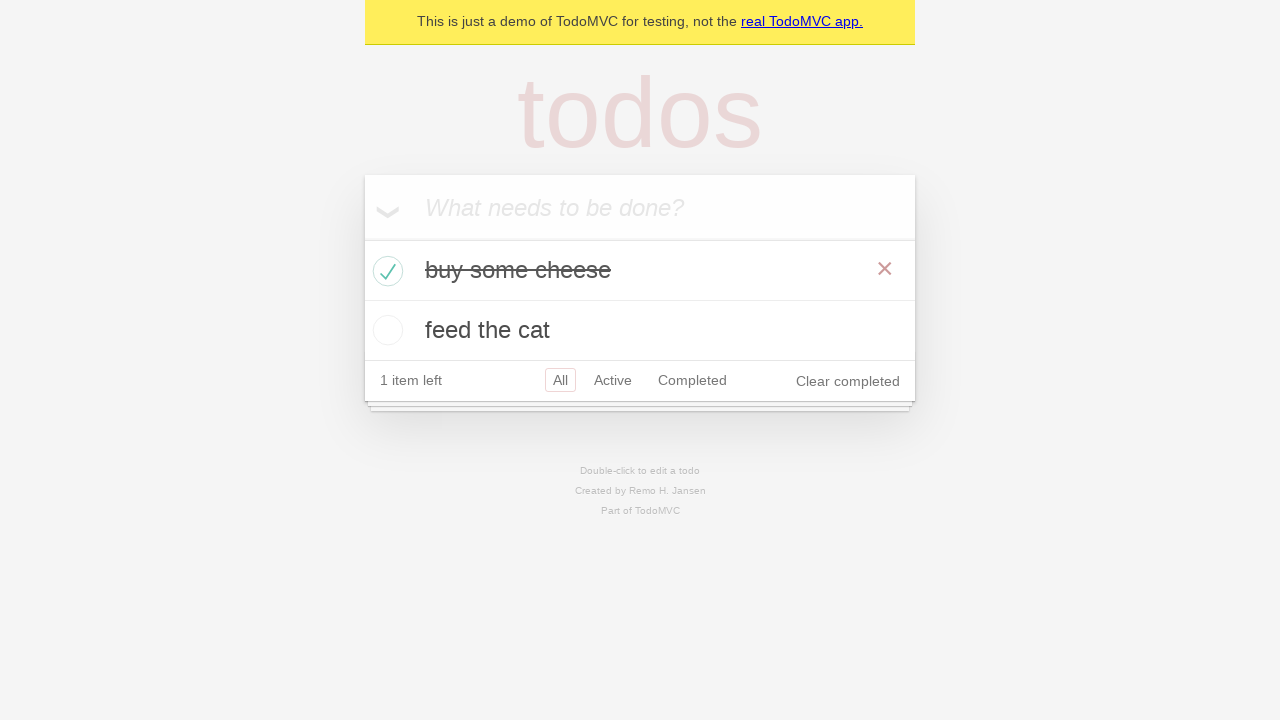

Unchecked the checkbox for first item 'buy some cheese' to mark it as incomplete at (385, 271) on internal:testid=[data-testid="todo-item"s] >> nth=0 >> internal:role=checkbox
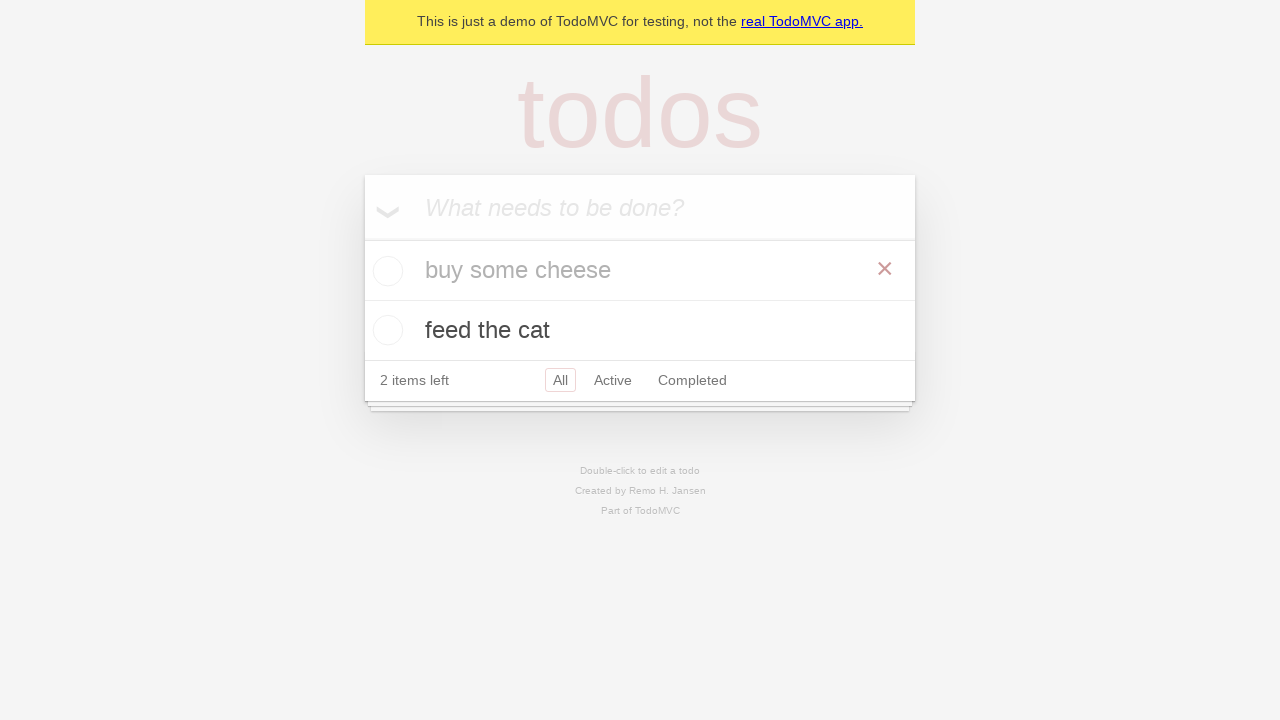

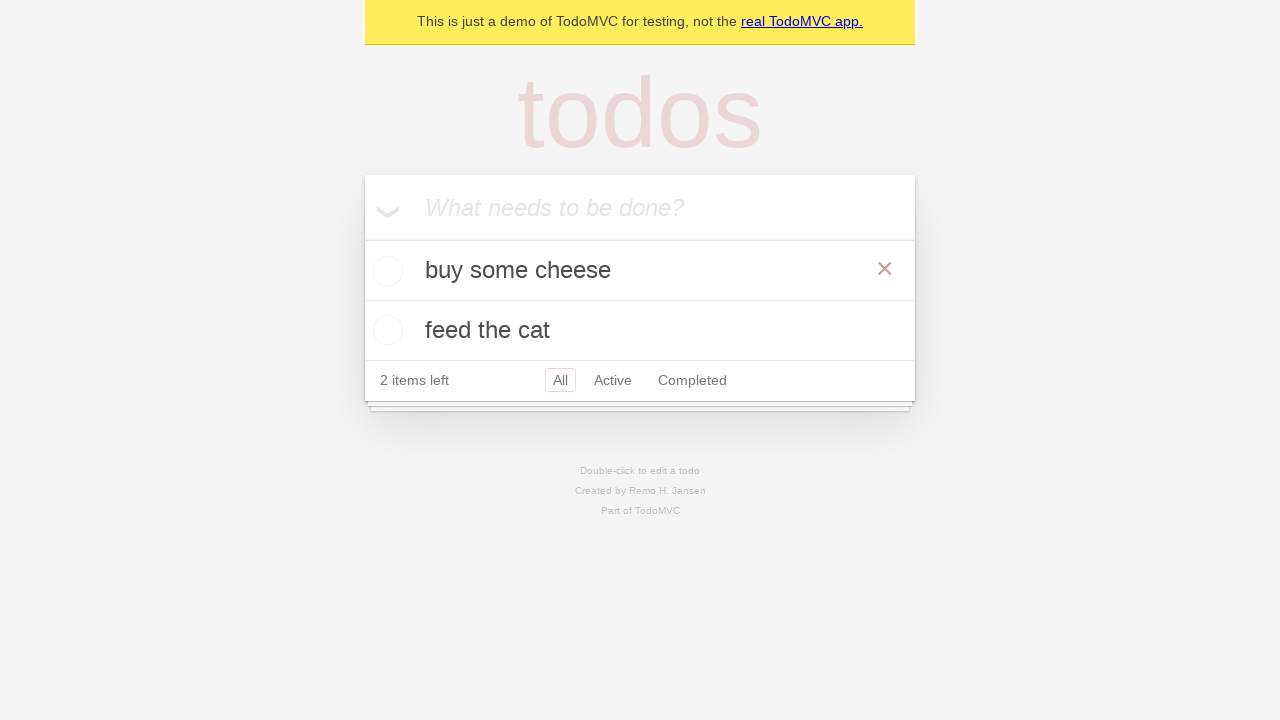